Navigates to VnExpress 24h news page and verifies that news articles are loaded and visible on the page

Starting URL: https://vnexpress.net/tin-tuc-24h

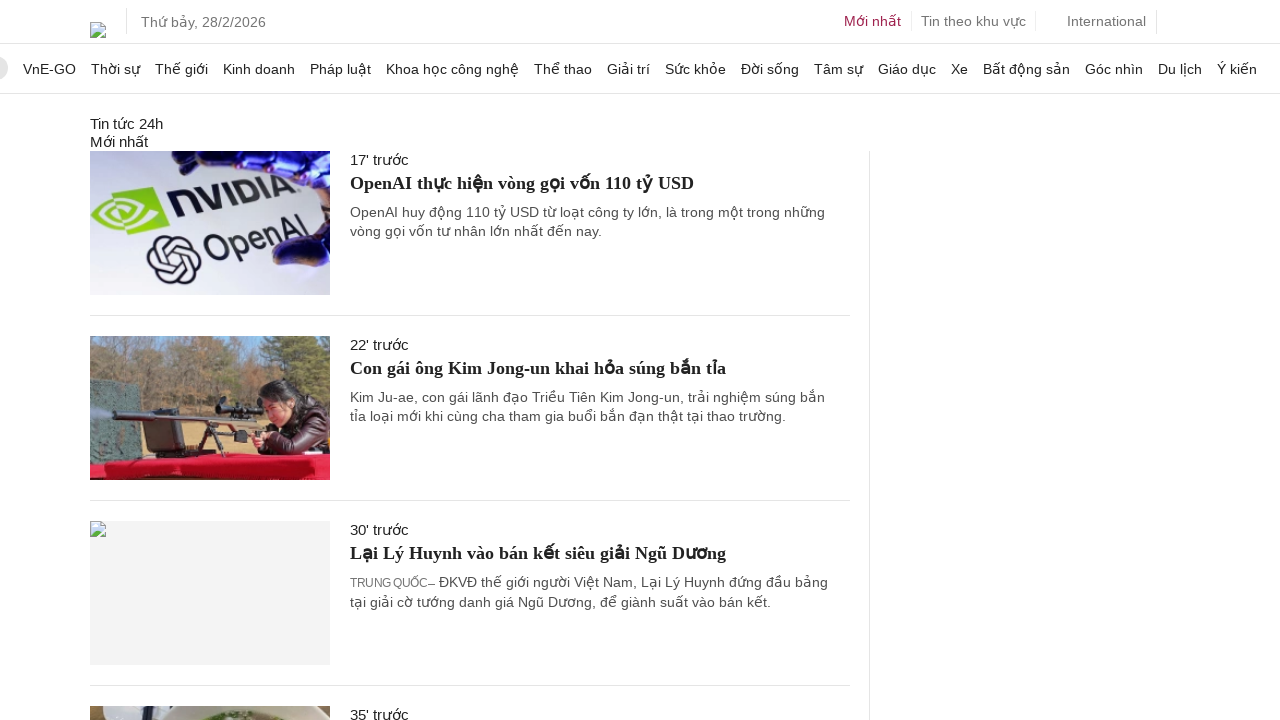

Navigated to VnExpress 24h news page
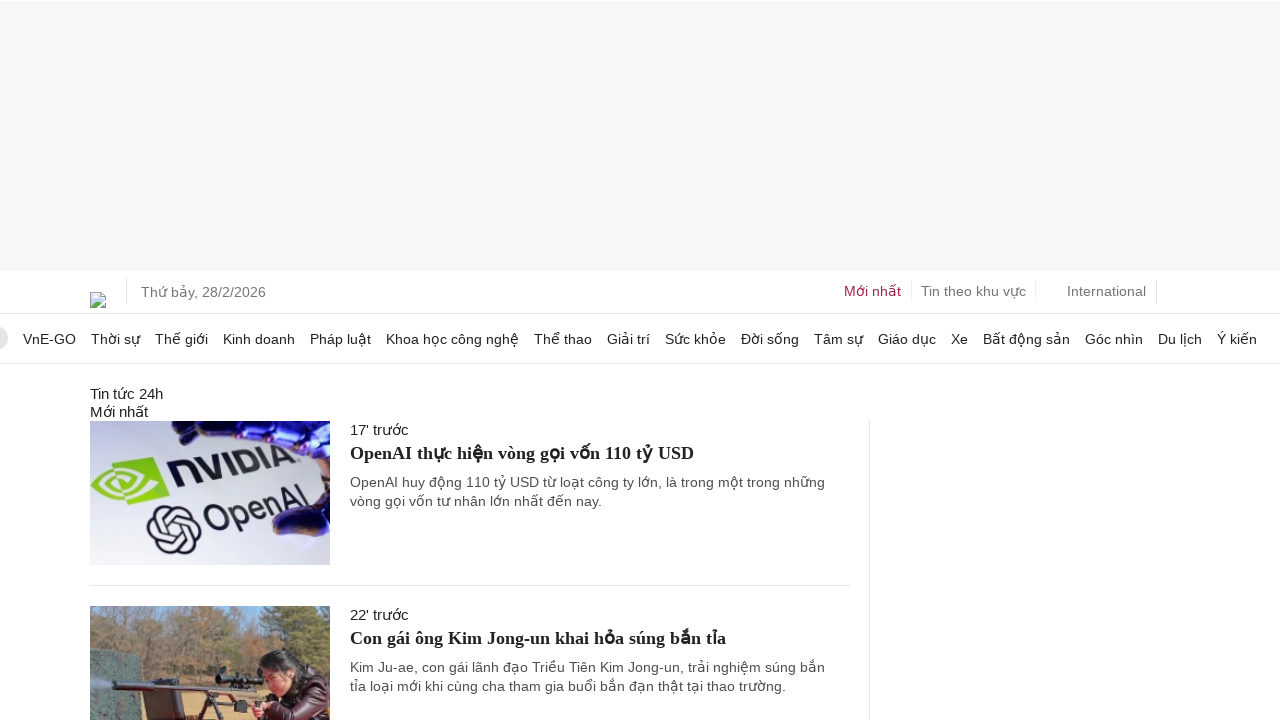

News articles loaded and became visible on the page
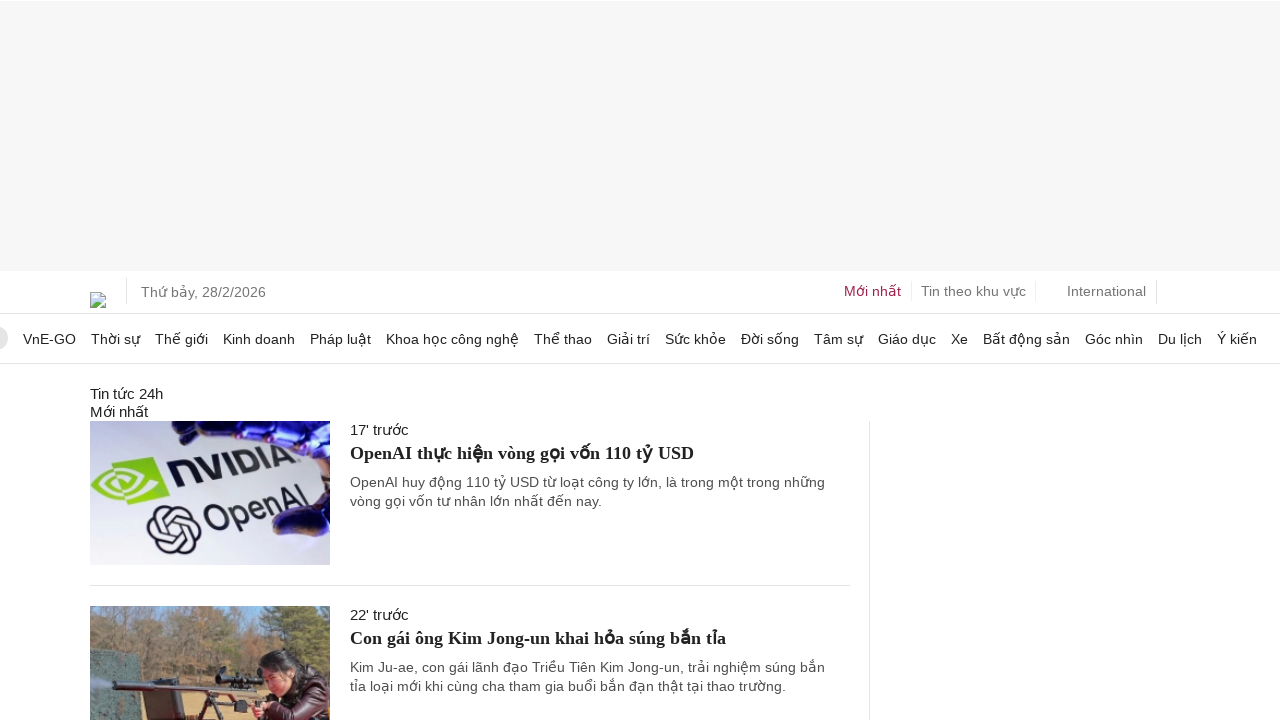

Located news article elements on the page
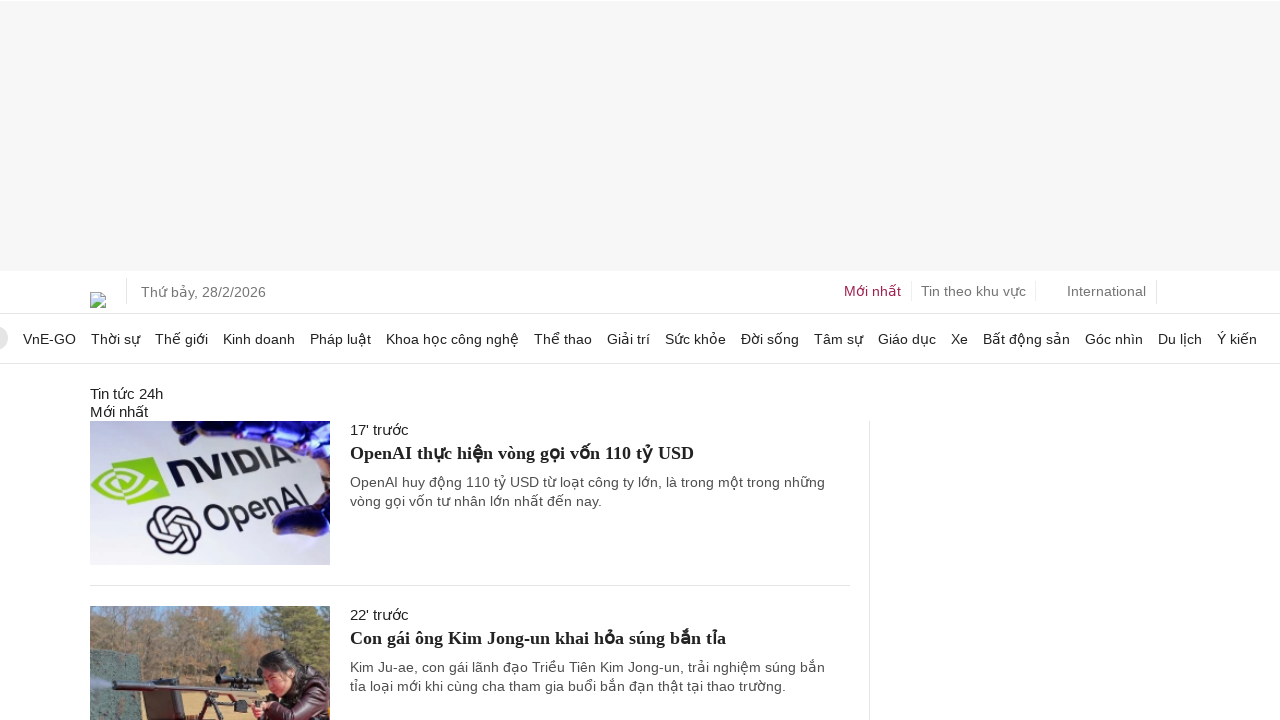

Verified that at least one news article is present on the page
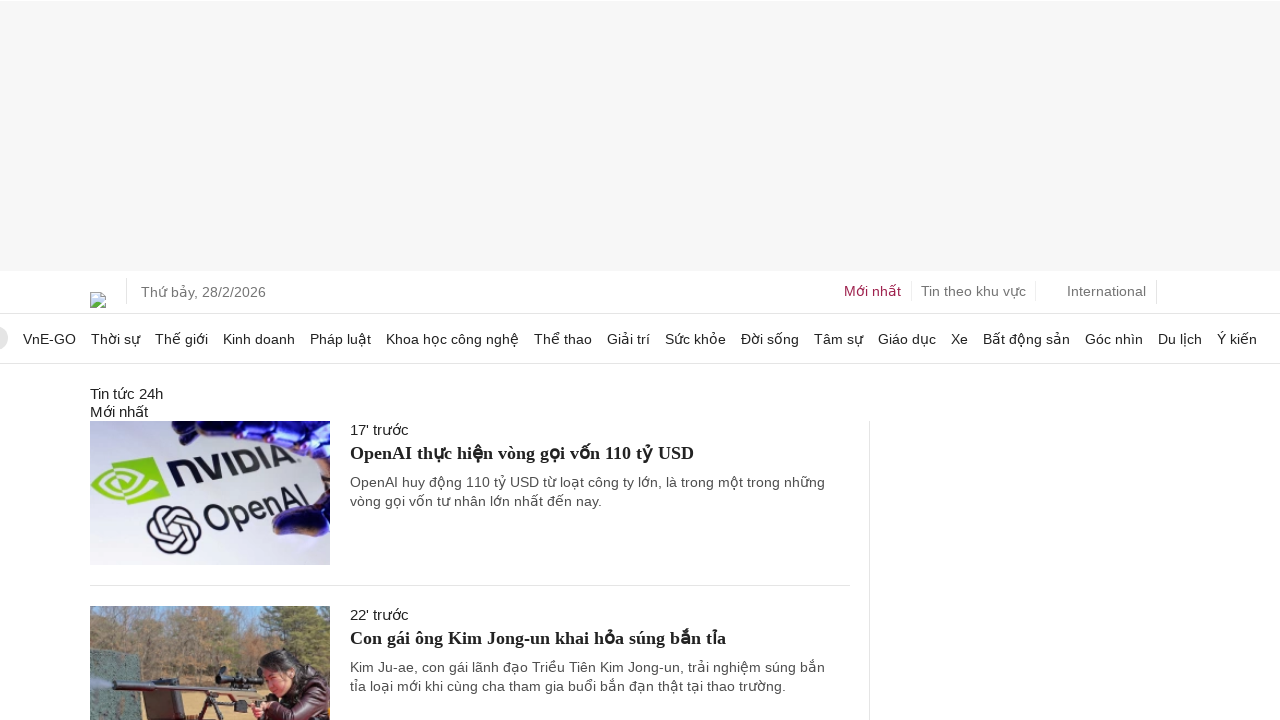

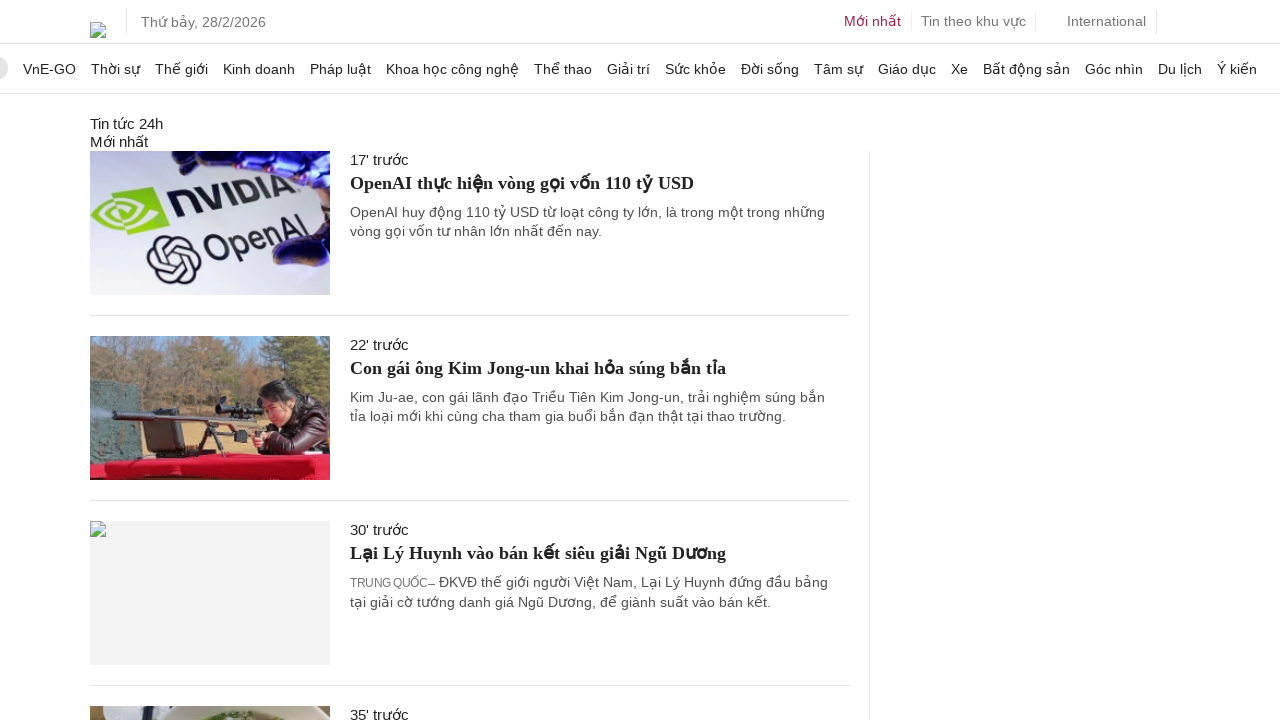